Tests the old style select menu dropdown by selecting options using different methods: by index (Purple), by visible text (Magenta), and by value (Black)

Starting URL: https://demoqa.com/select-menu

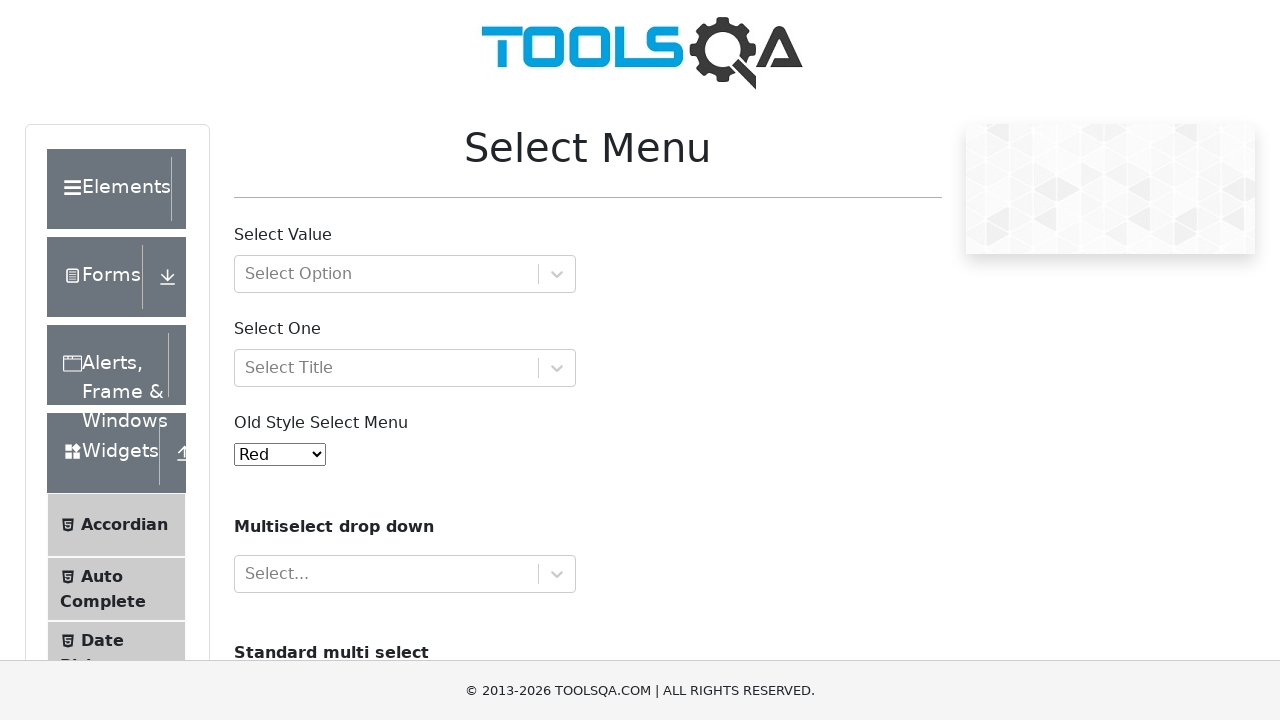

Navigated to select menu page
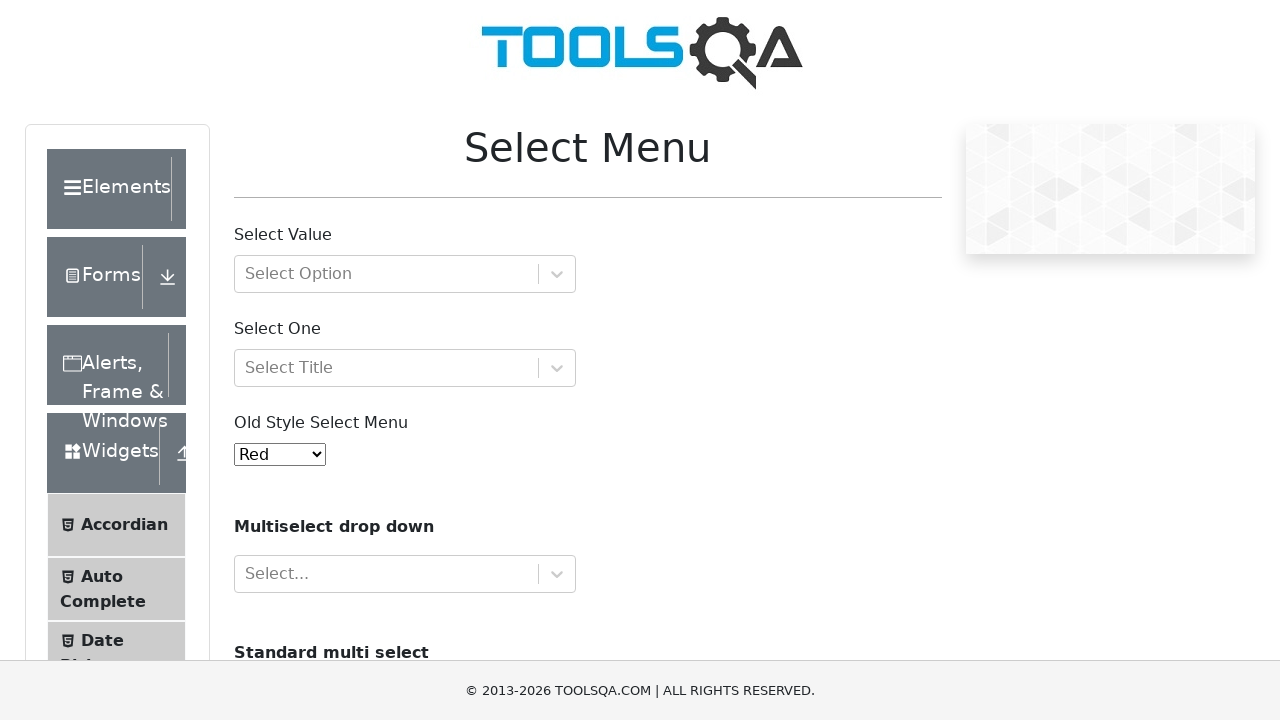

Selected 'Purple' option by index 4 on #oldSelectMenu
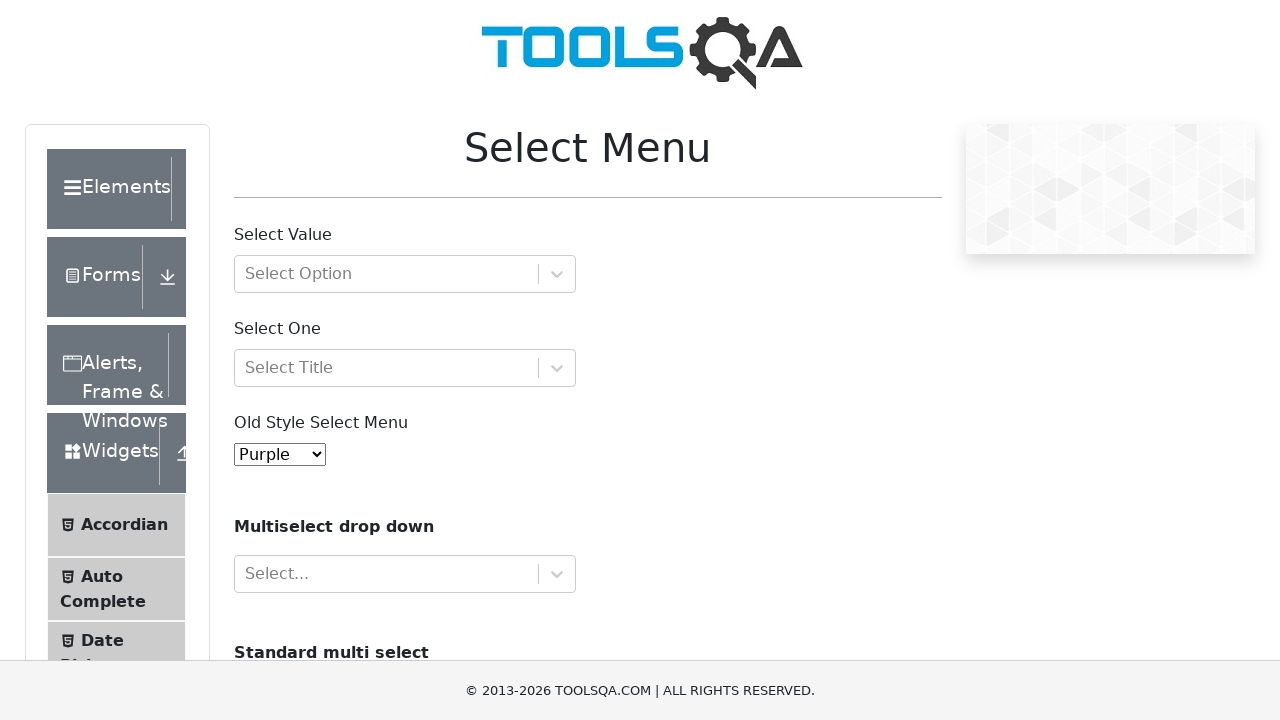

Selected 'Magenta' option by visible text on #oldSelectMenu
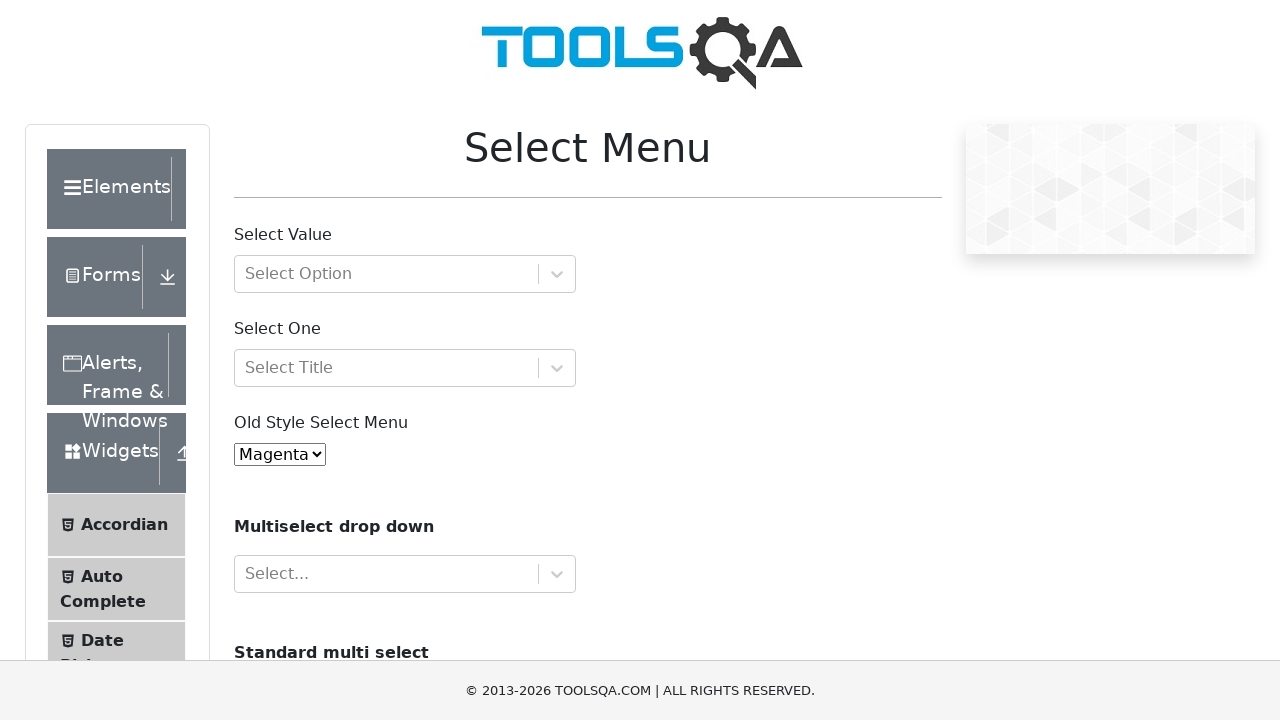

Selected 'Black' option by value '5' on #oldSelectMenu
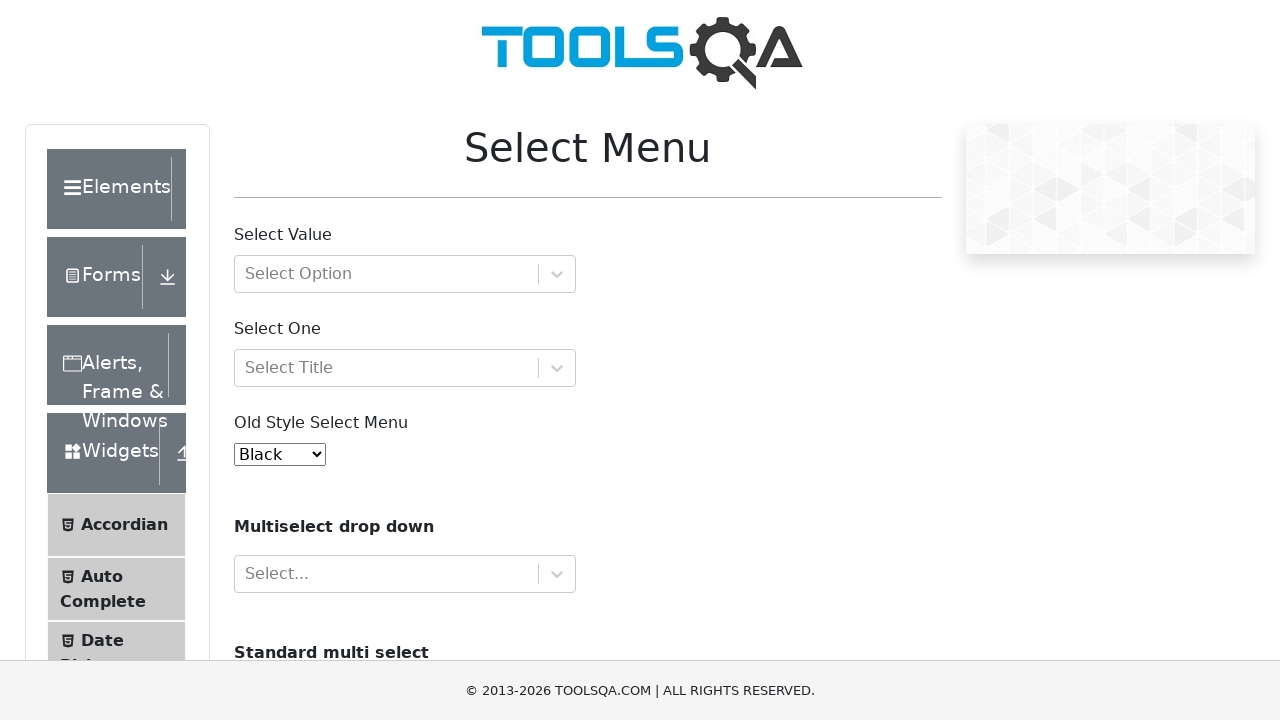

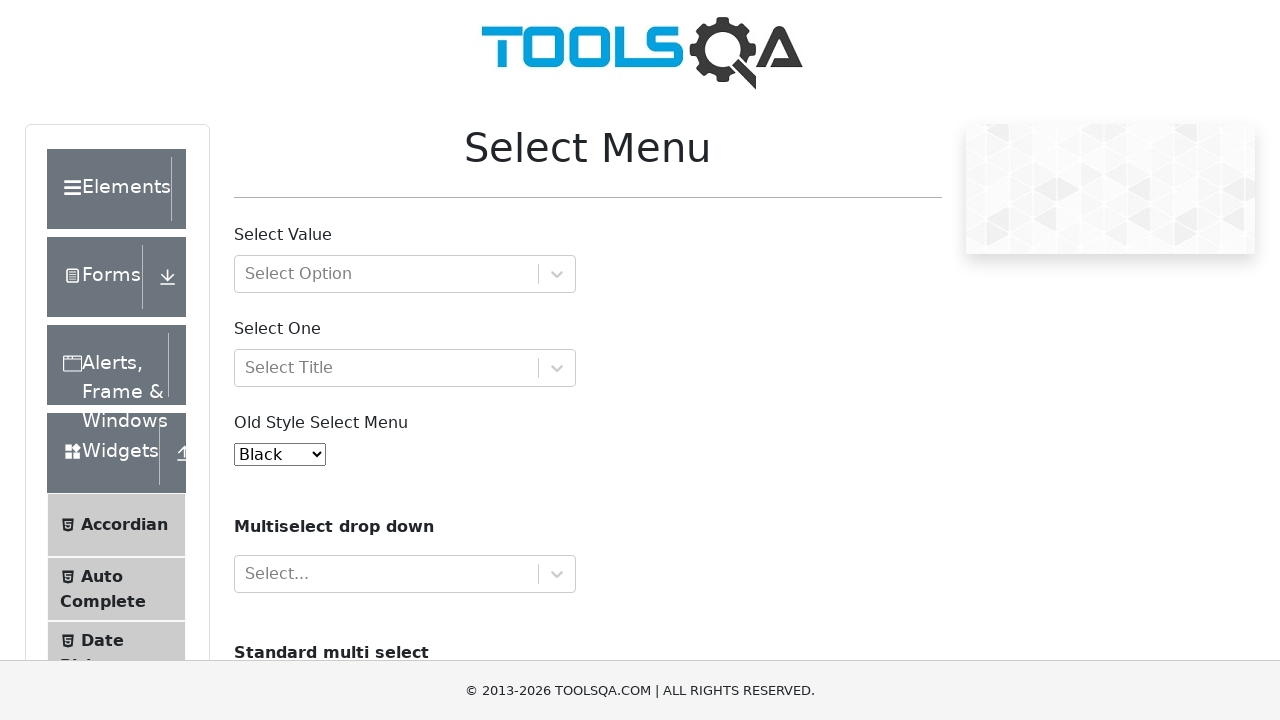